Tests standard left-click functionality by clicking a button and verifying a confirmation message appears

Starting URL: https://demoqa.com/buttons

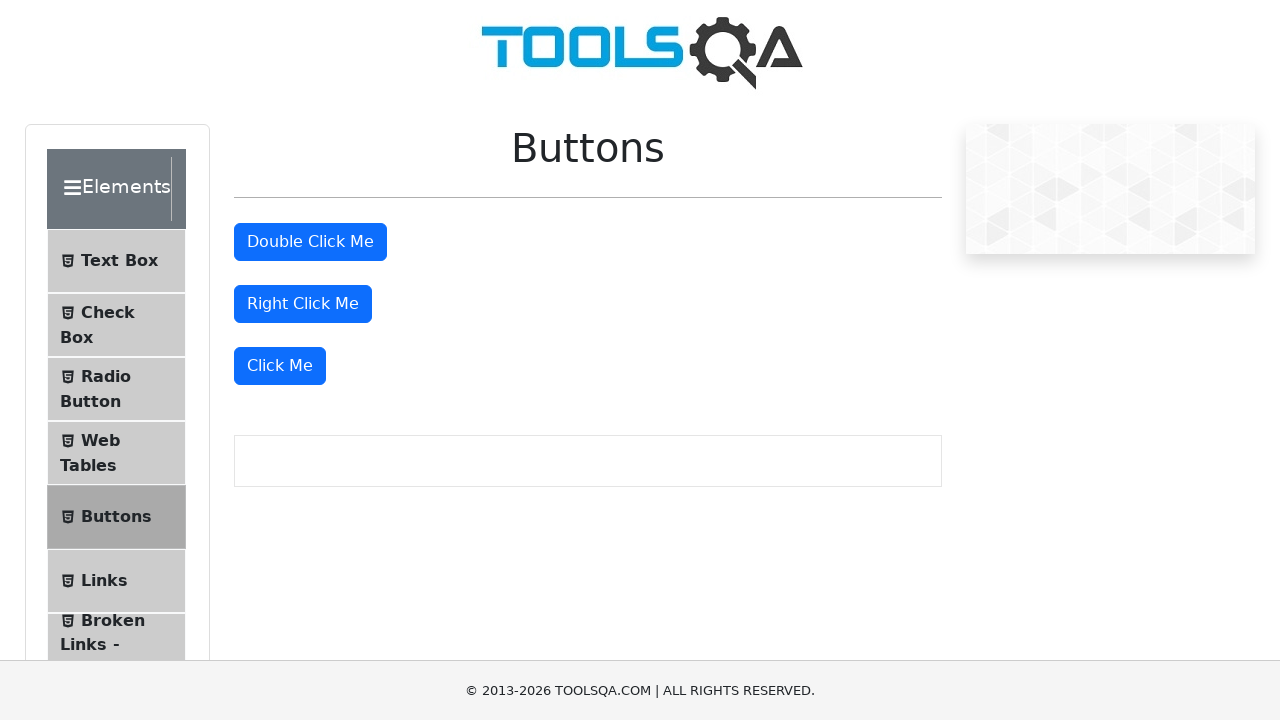

Clicked the 'Click Me' button for standard left-click test at (280, 366) on button:has-text('Click Me'):not(#doubleClickBtn):not(#rightClickBtn)
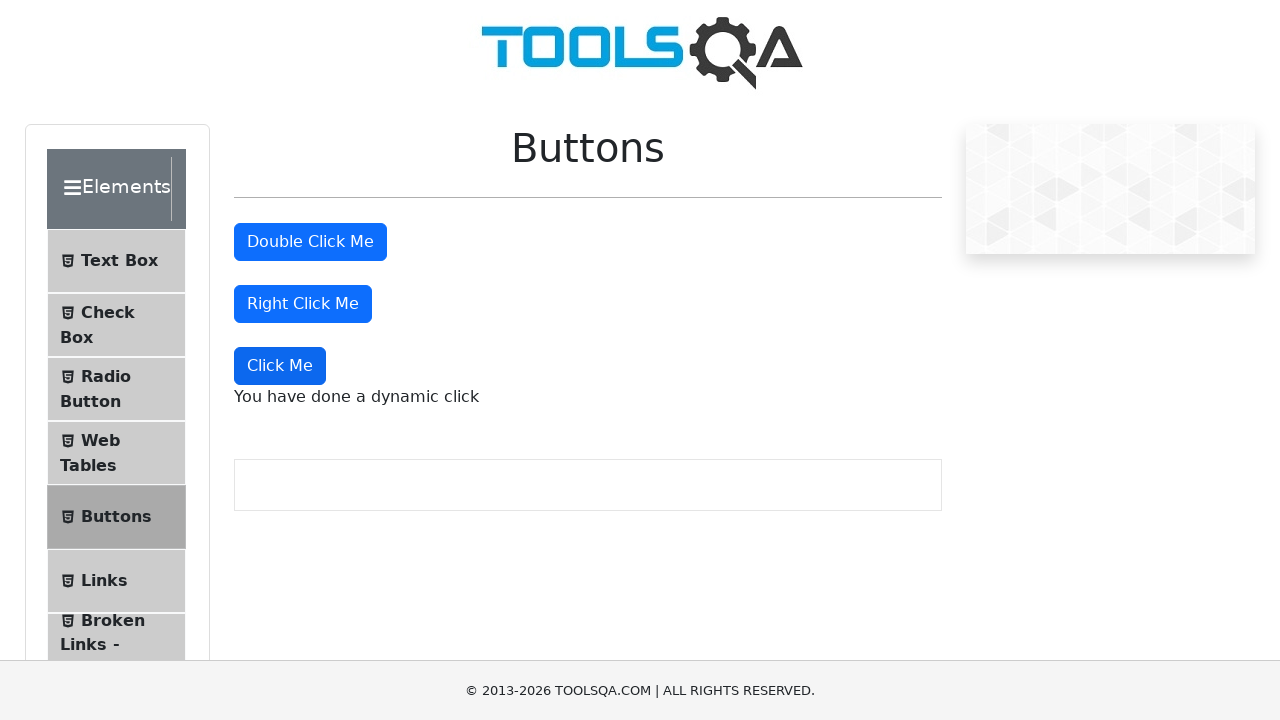

Confirmation message appeared after left-click
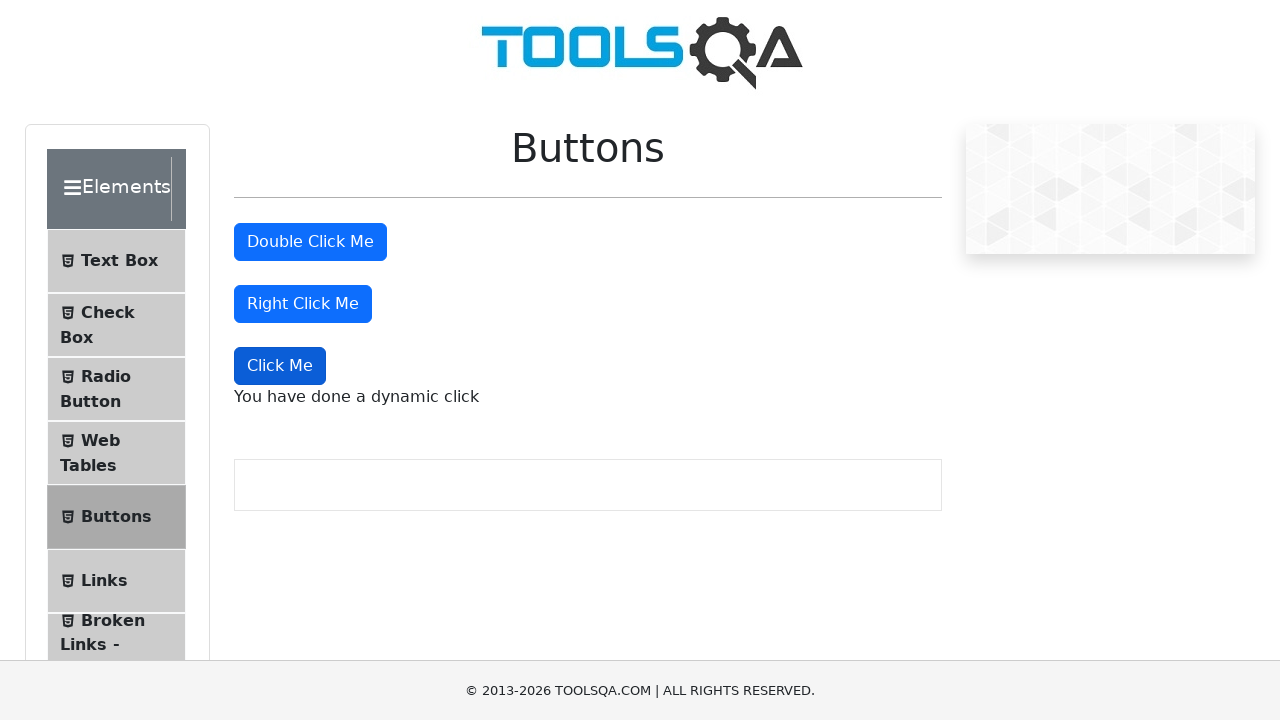

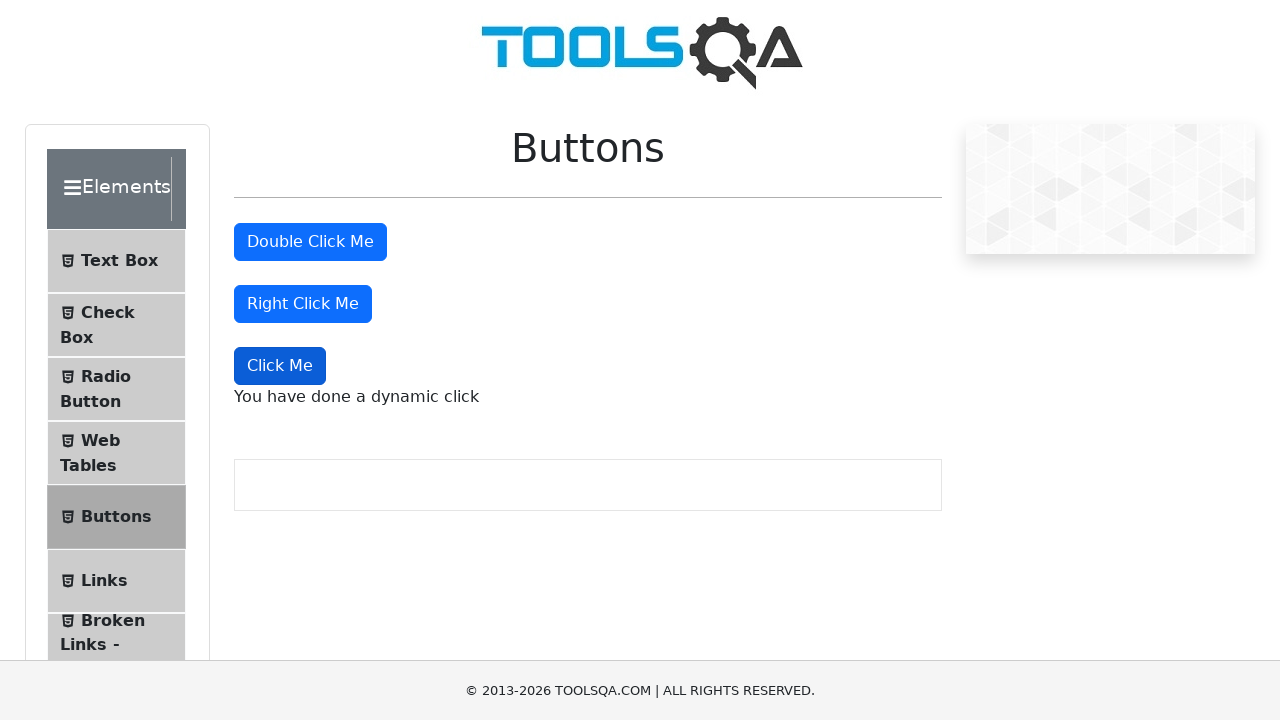